Tests web table handling by verifying table structure (rows and columns), navigating through pagination pages, and interacting with table elements on a test automation practice site.

Starting URL: http://testautomationpractice.blogspot.com/

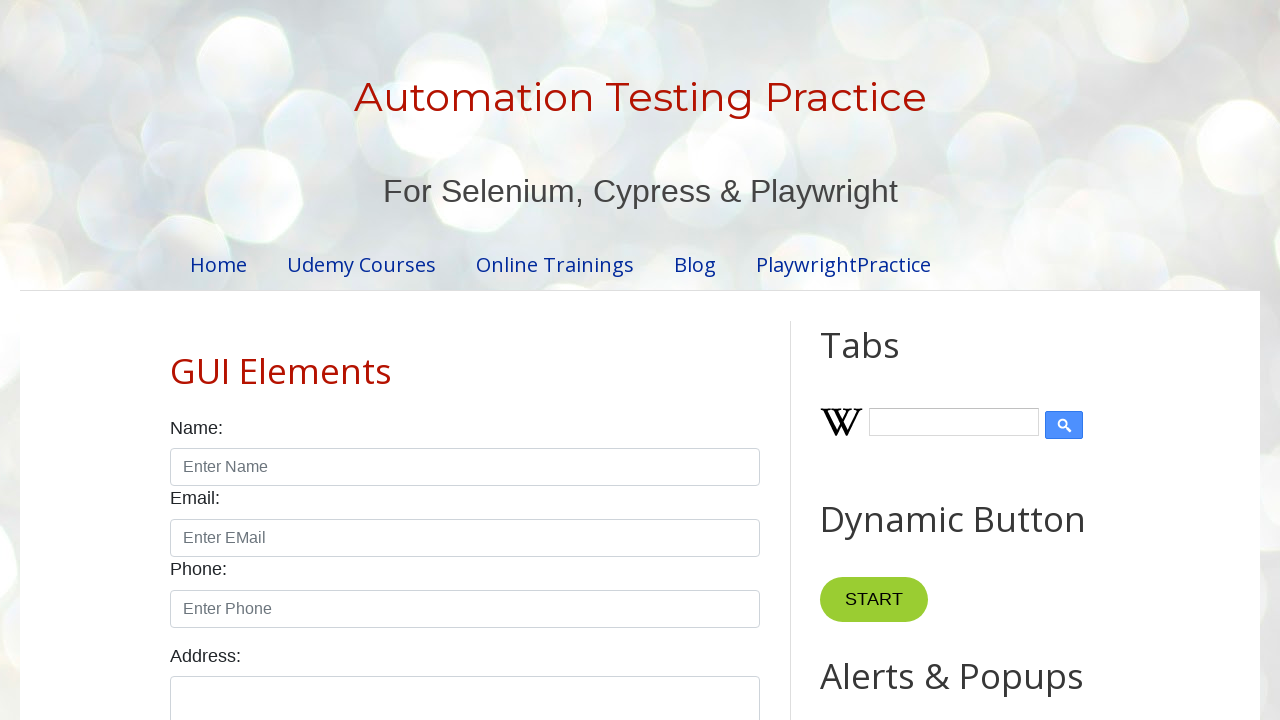

Located the product table element
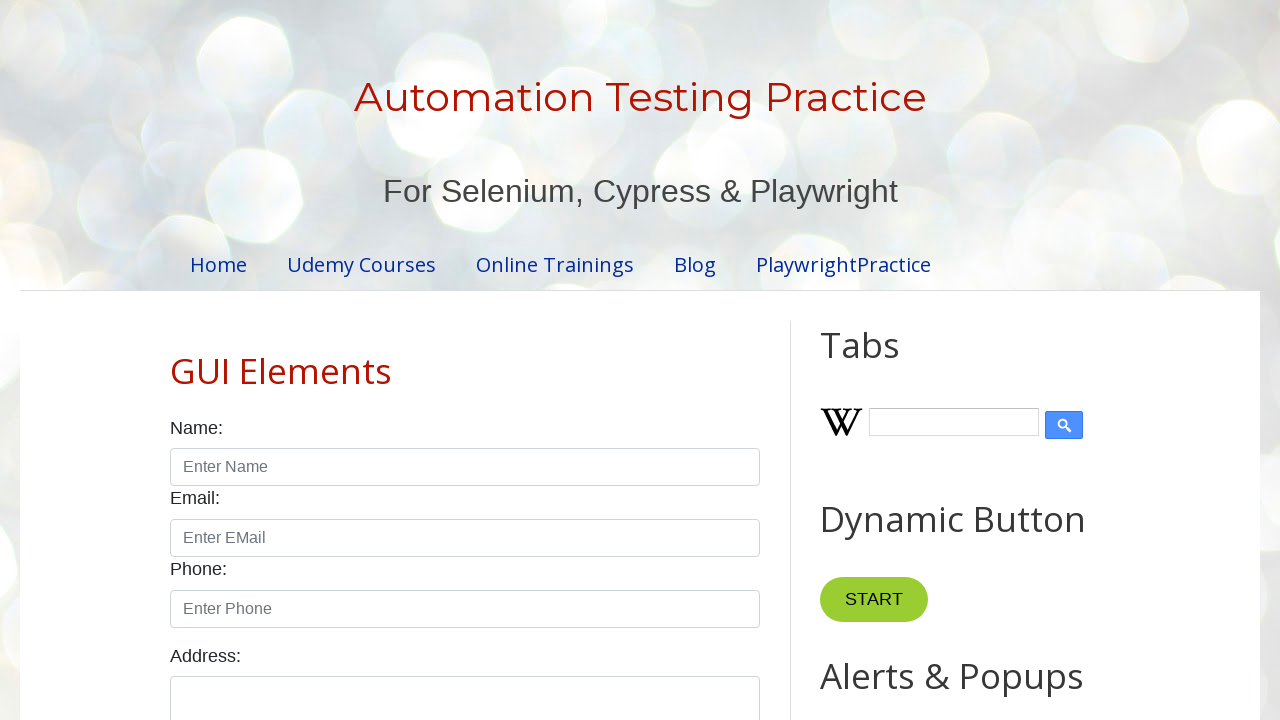

Located table header columns
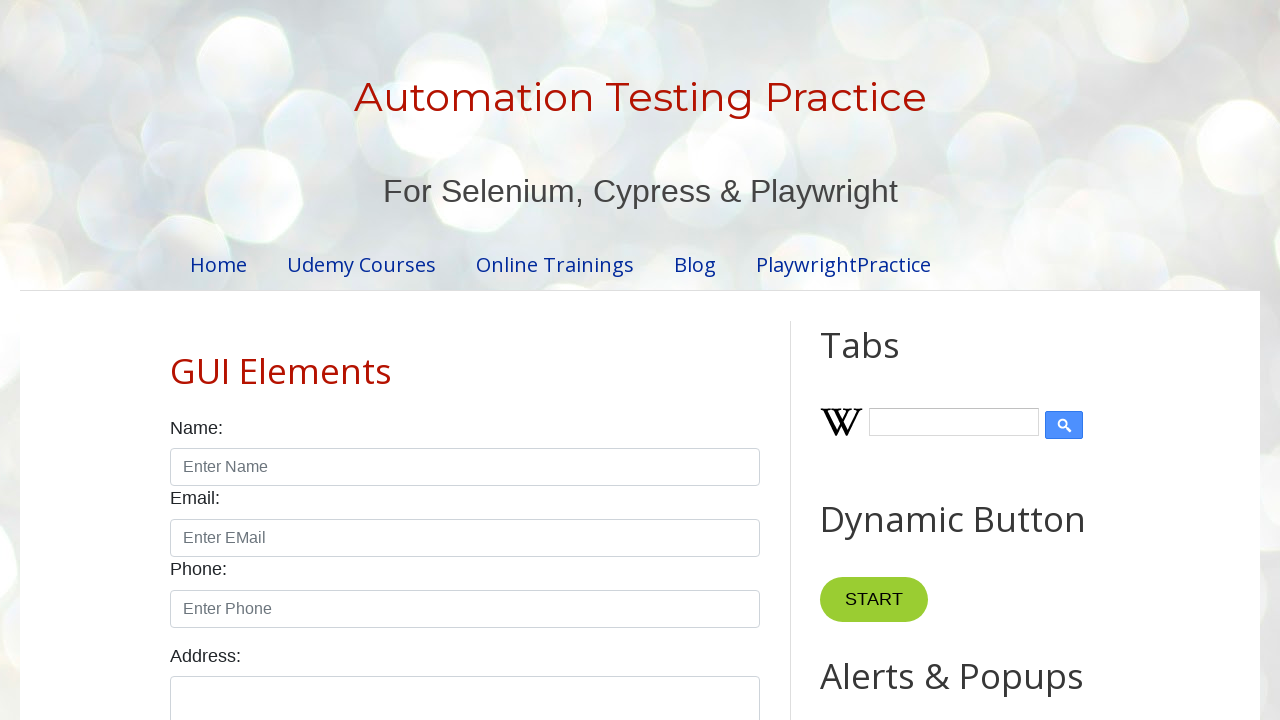

Verified table has 4 columns as expected
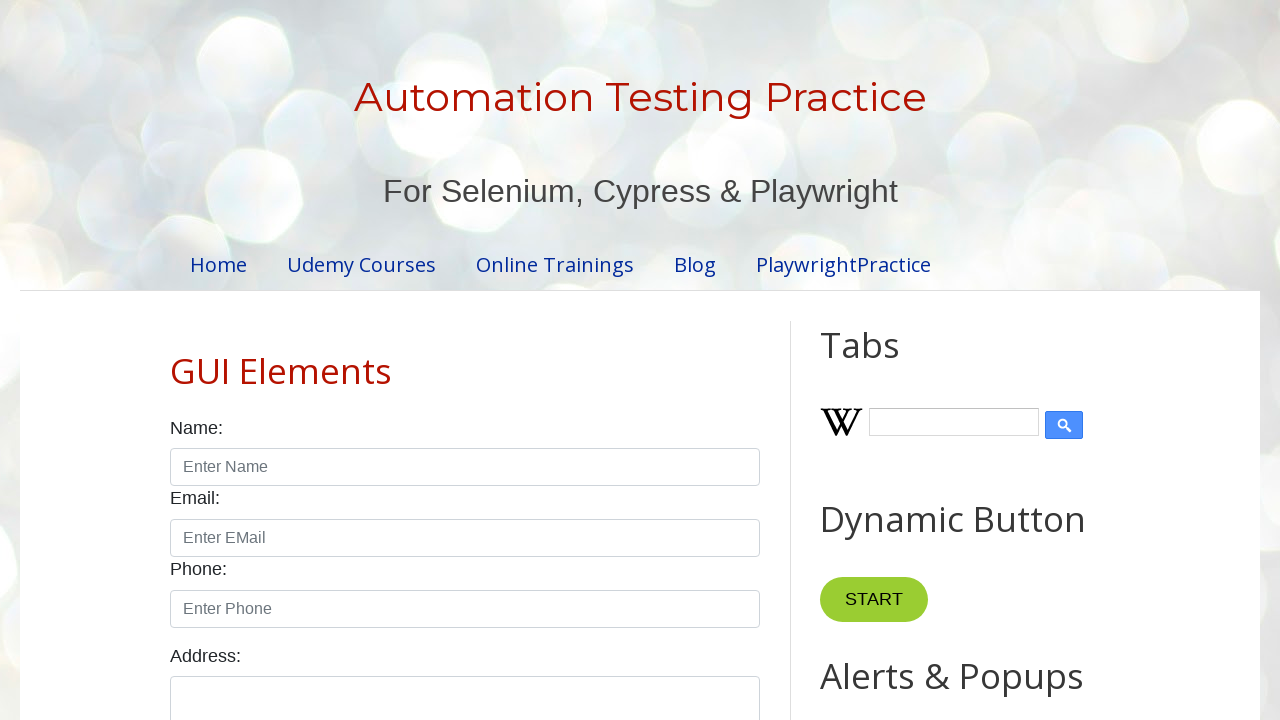

Located table body rows
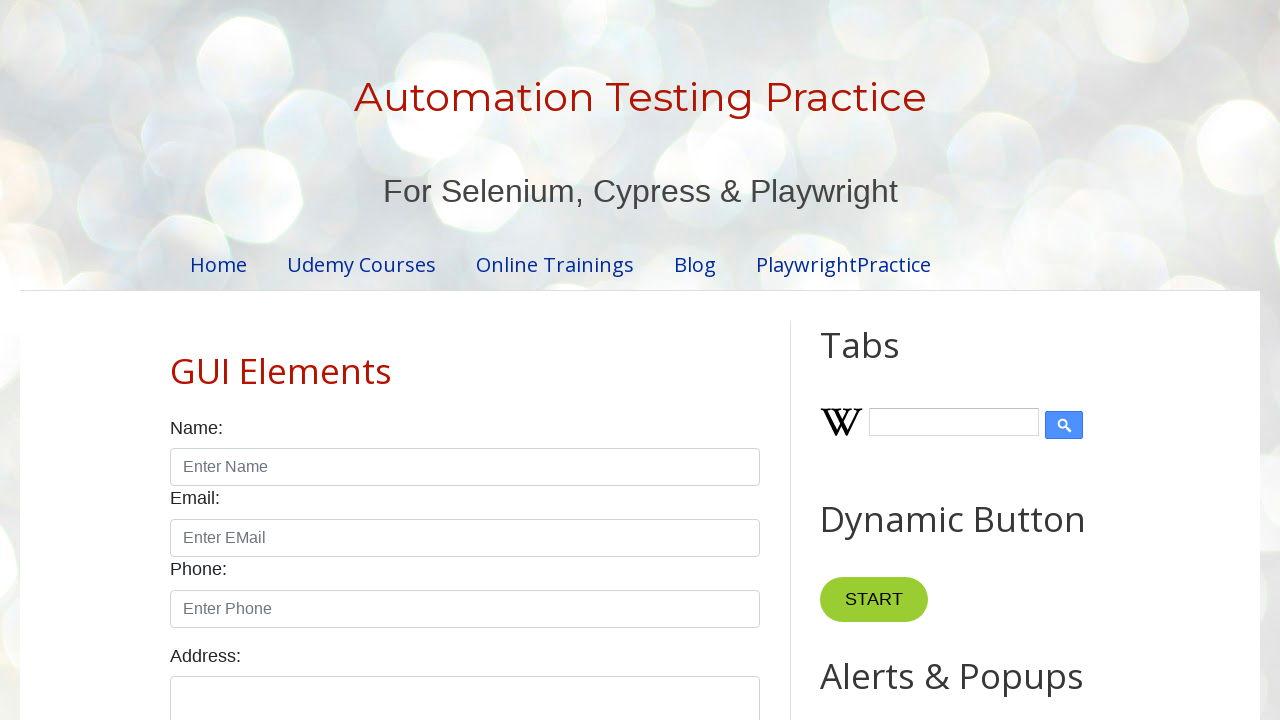

Verified table has 5 rows as expected
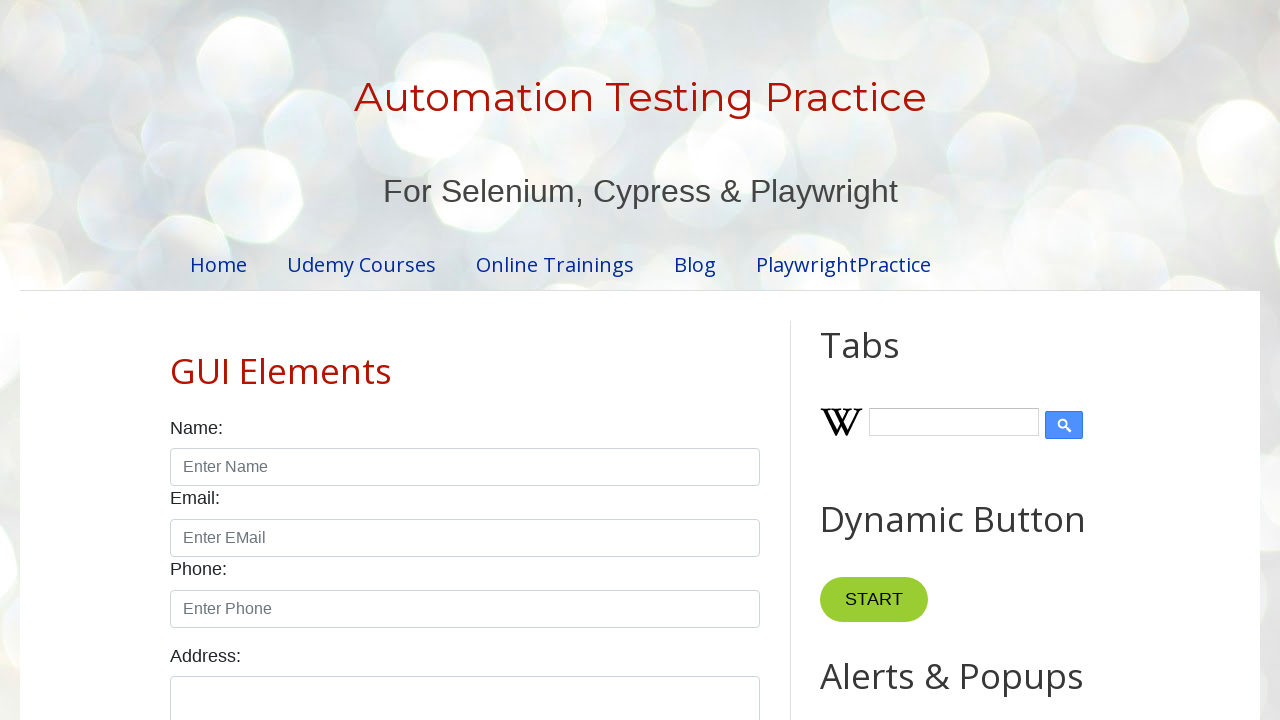

Located all pagination links
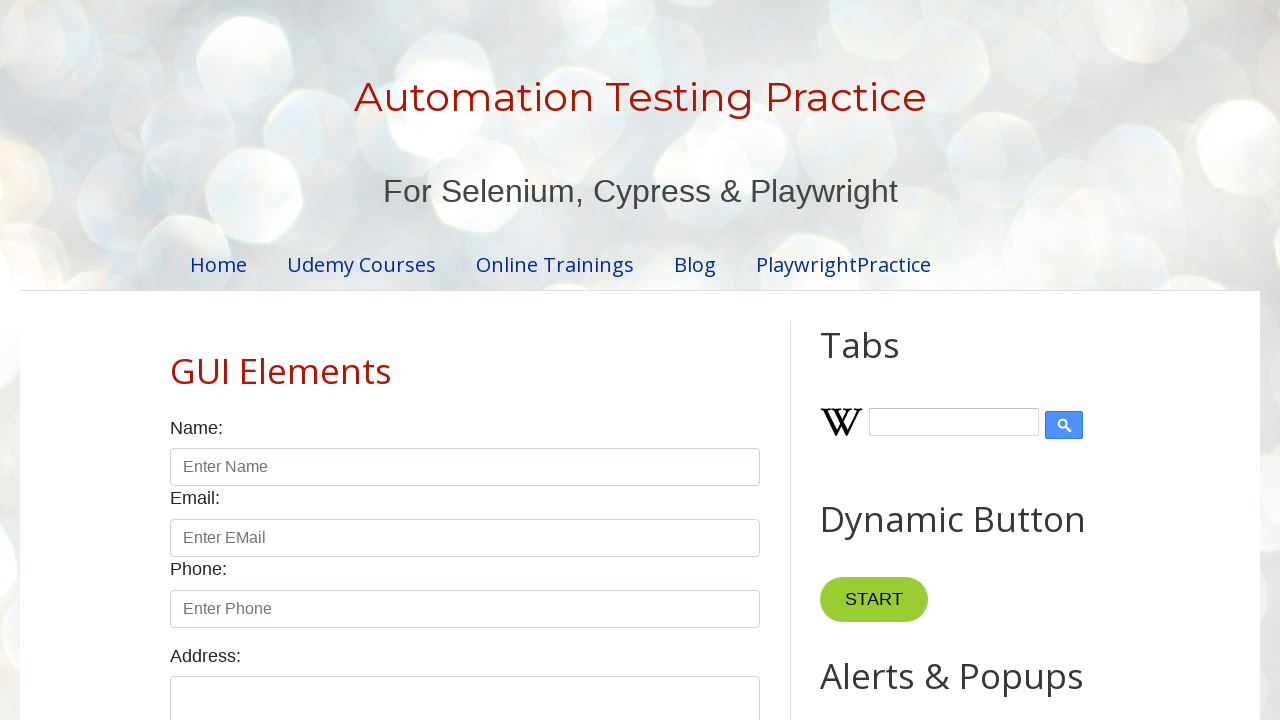

Counted 4 pagination pages
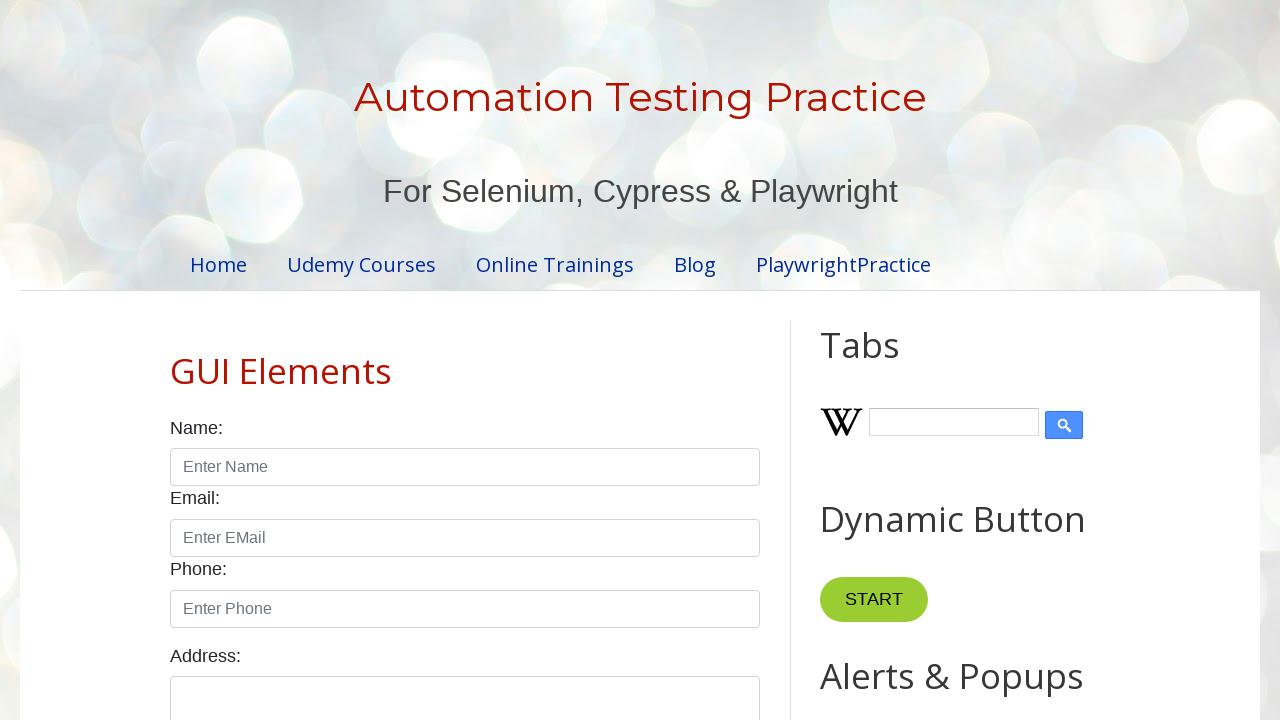

Verified table rows are present on page 1
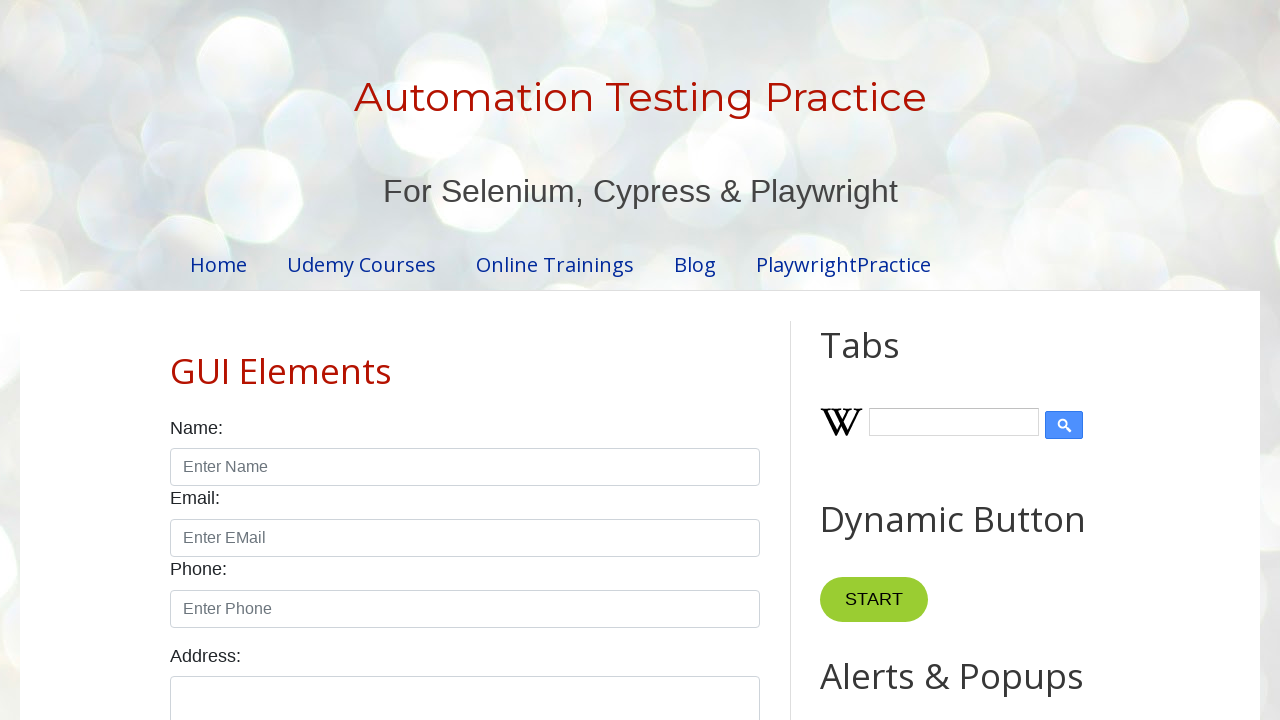

Clicked pagination link for page 2 at (456, 361) on .pagination li a >> nth=1
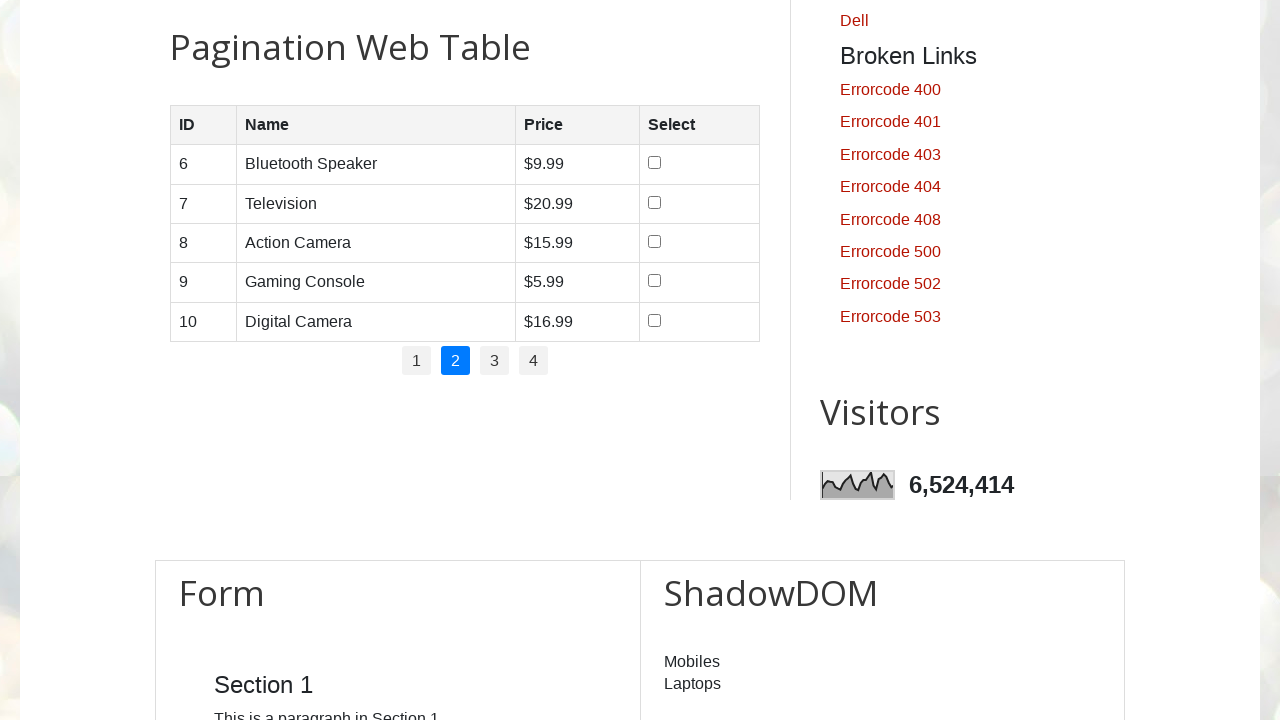

Waited 1000ms for table to update after pagination
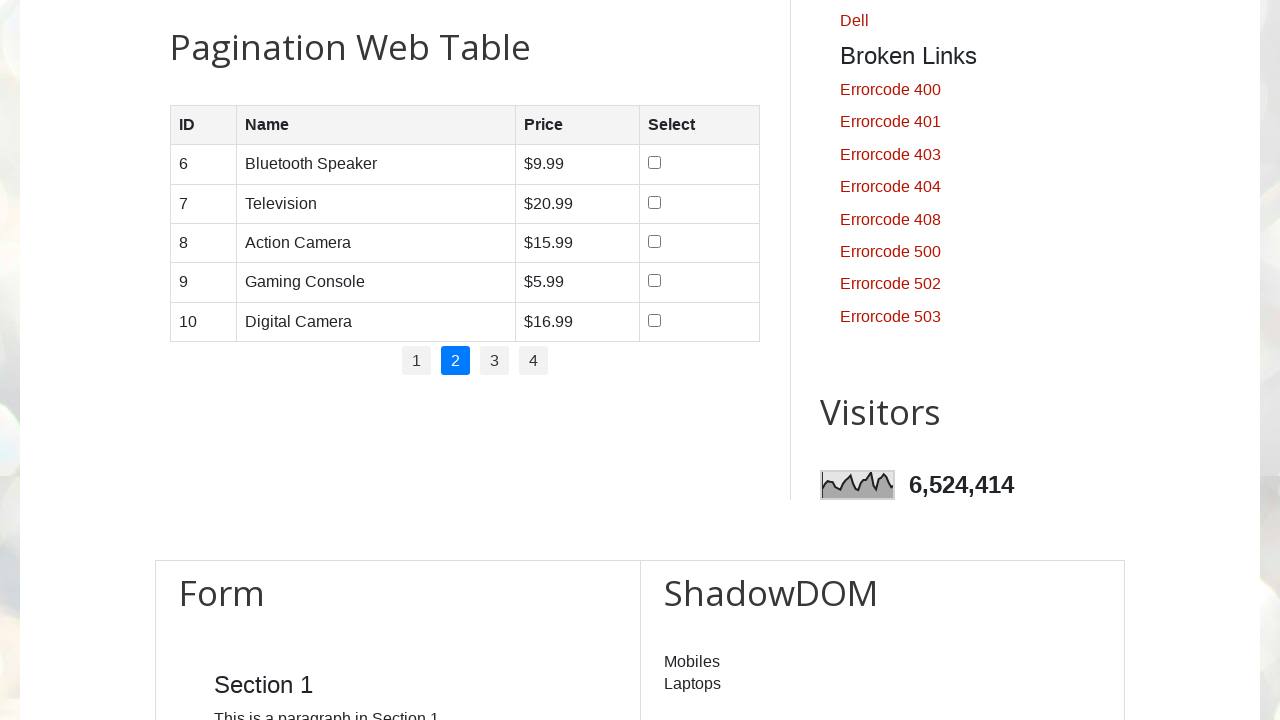

Verified table rows are present on page 2
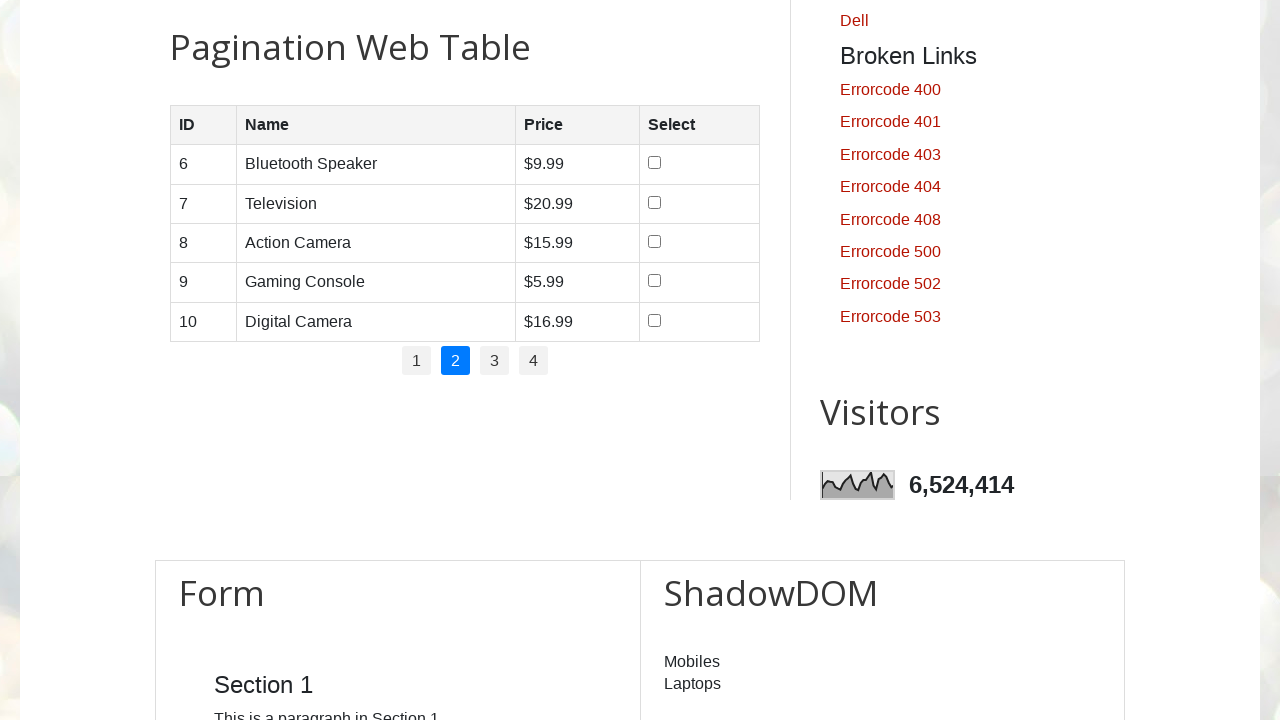

Clicked pagination link for page 3 at (494, 361) on .pagination li a >> nth=2
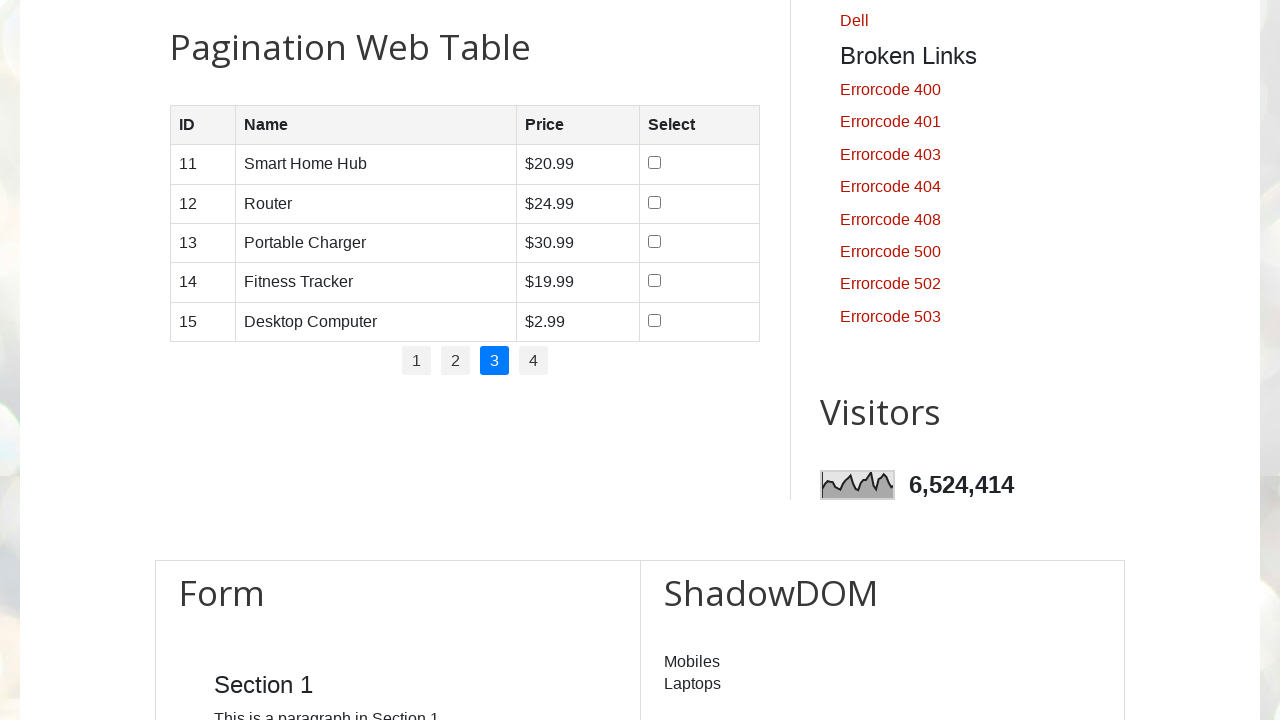

Waited 1000ms for table to update after pagination
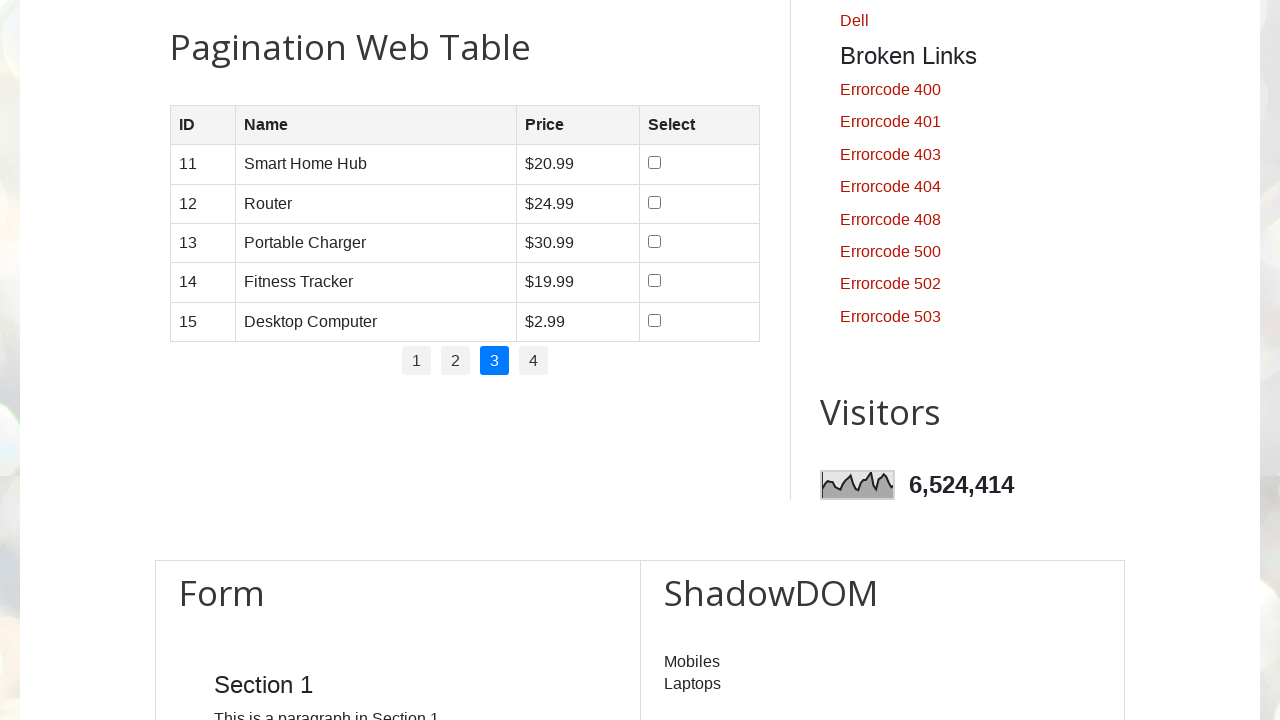

Verified table rows are present on page 3
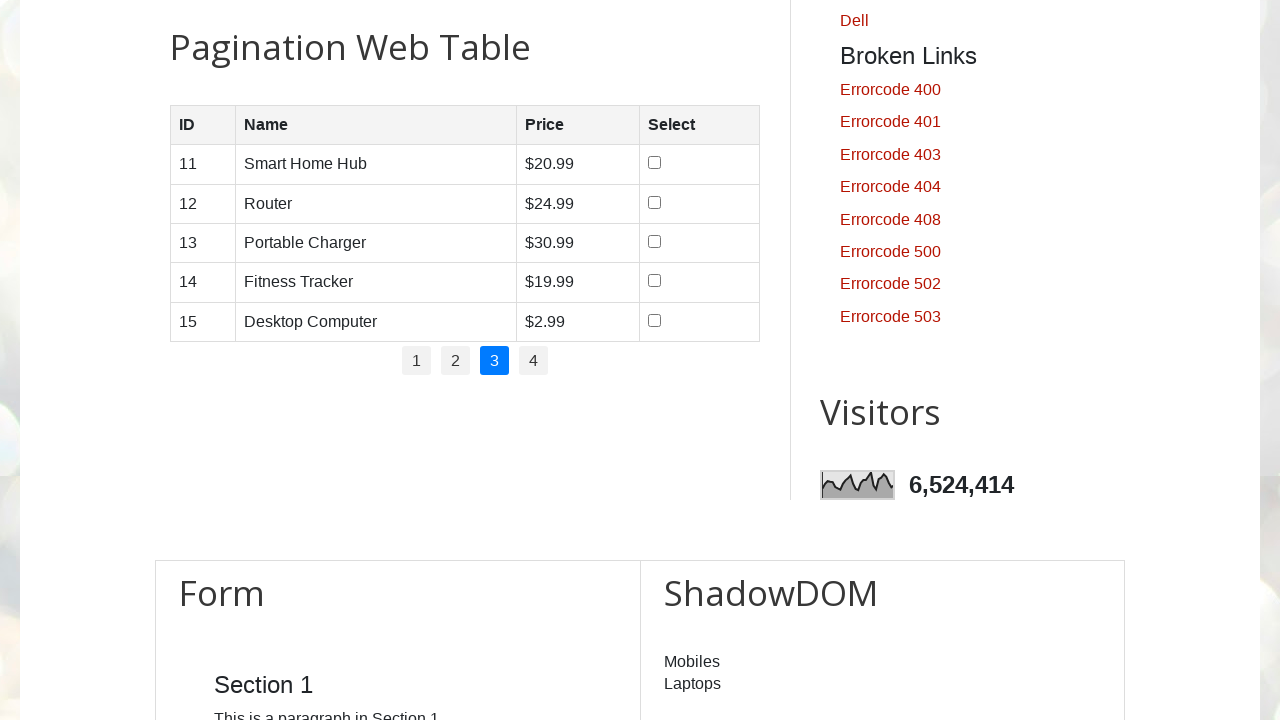

Clicked pagination link for page 4 at (534, 361) on .pagination li a >> nth=3
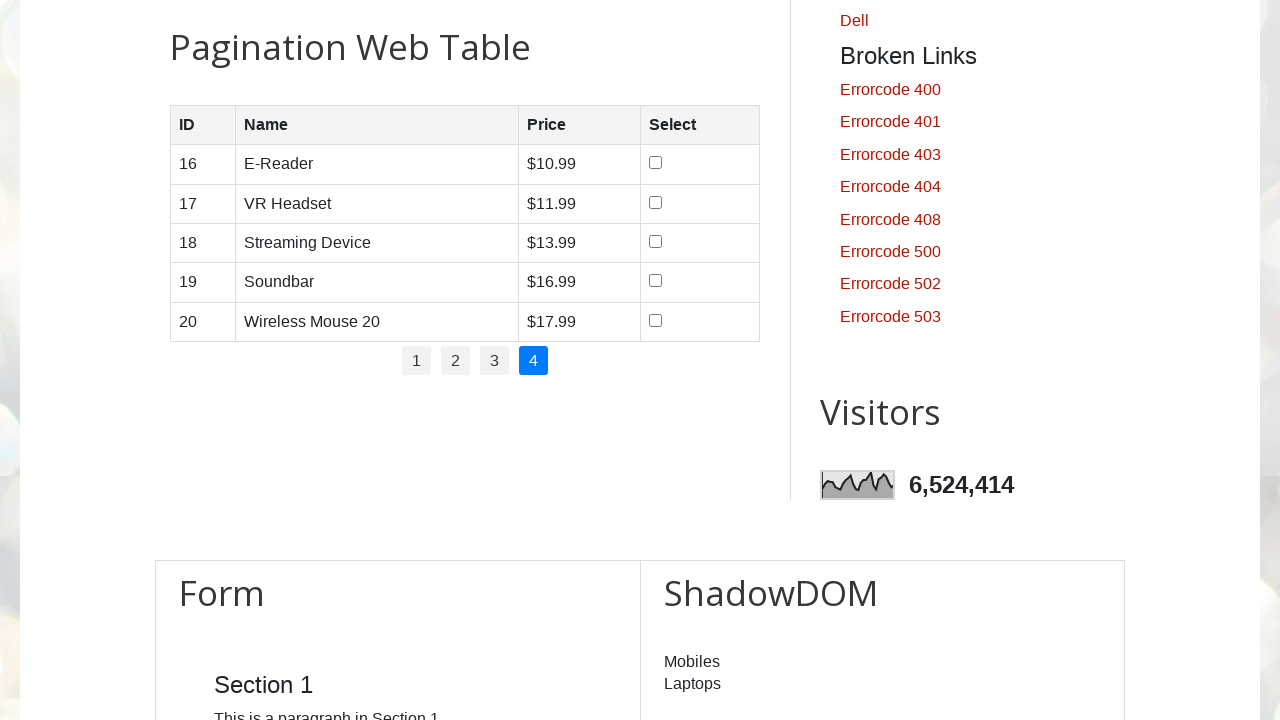

Waited 1000ms for table to update after pagination
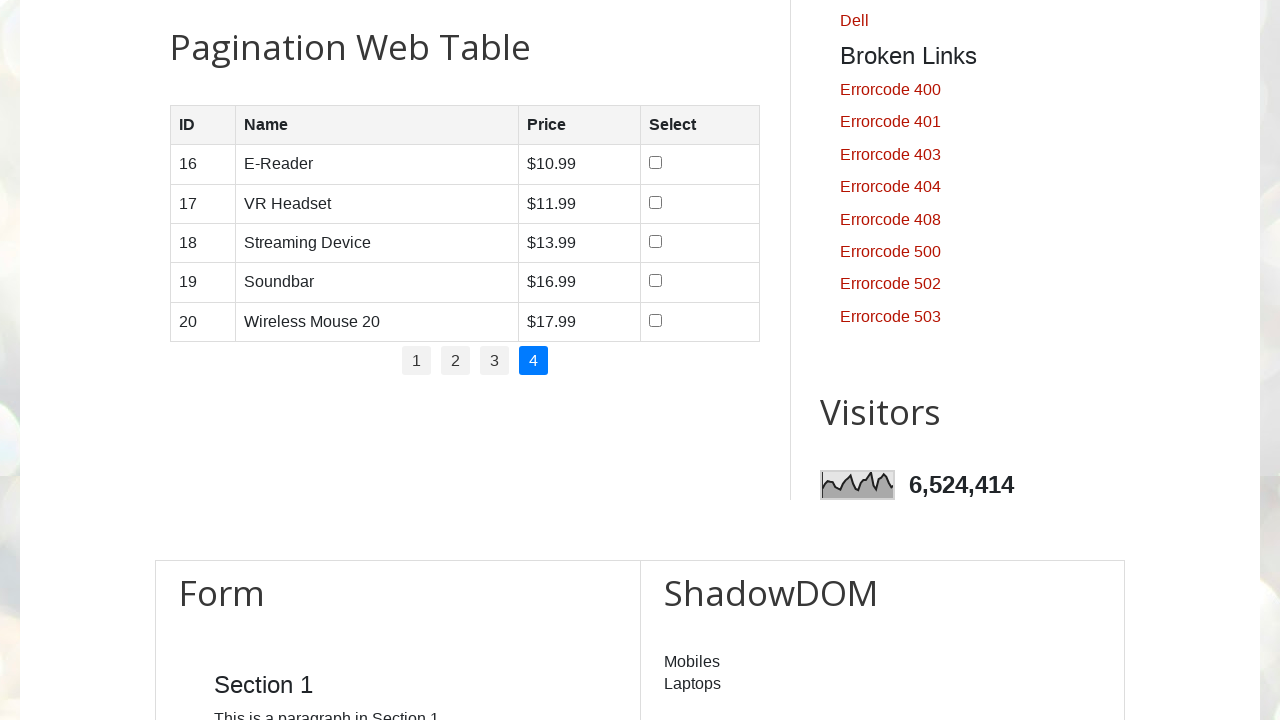

Verified table rows are present on page 4
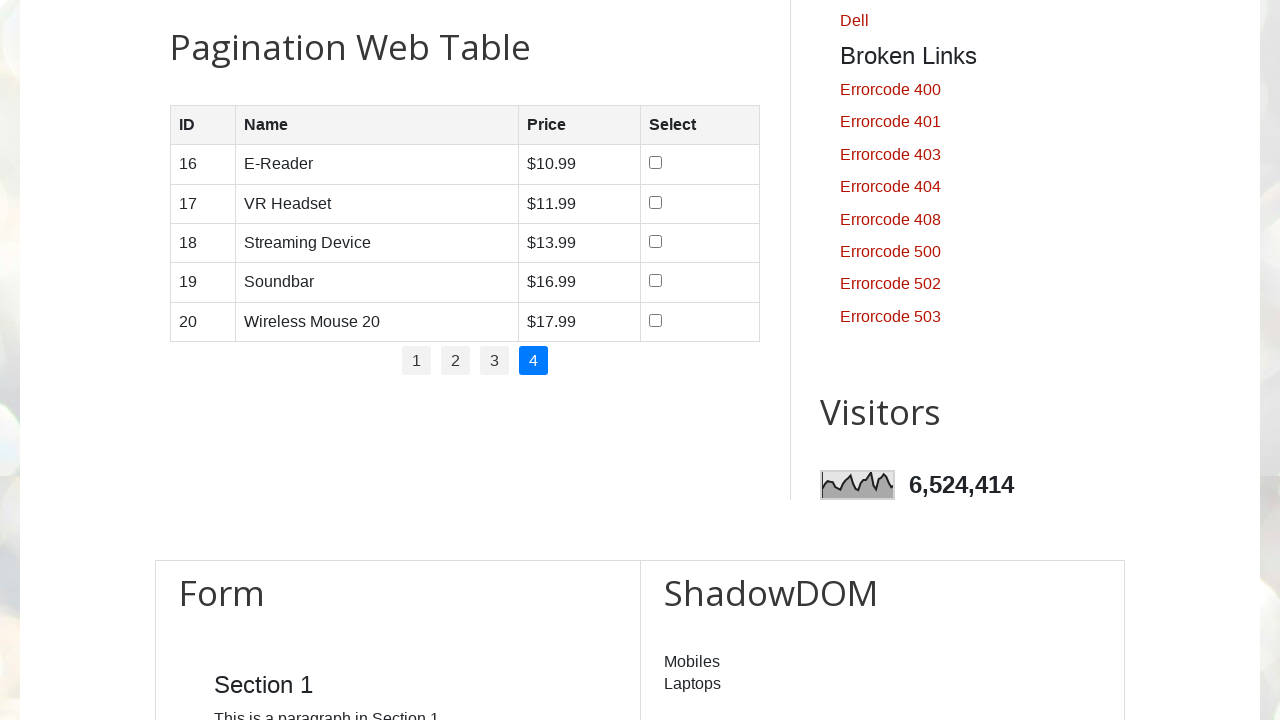

Waited 2000ms for final page to fully load
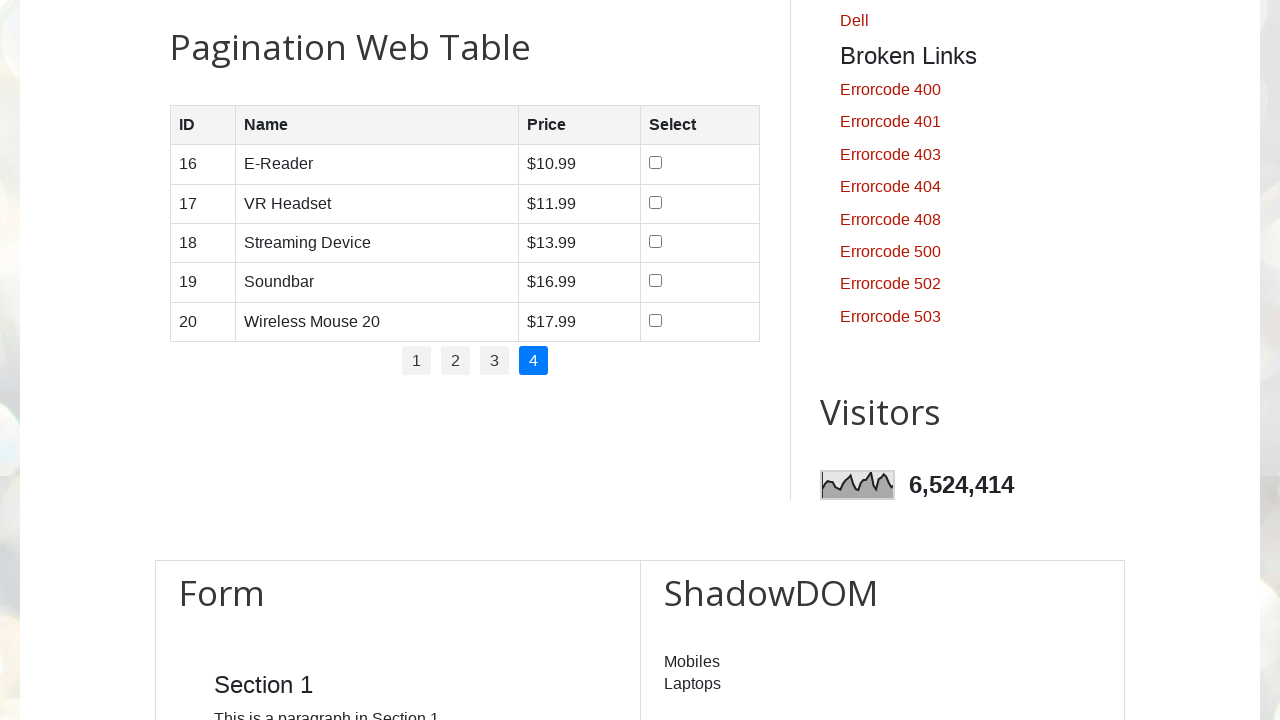

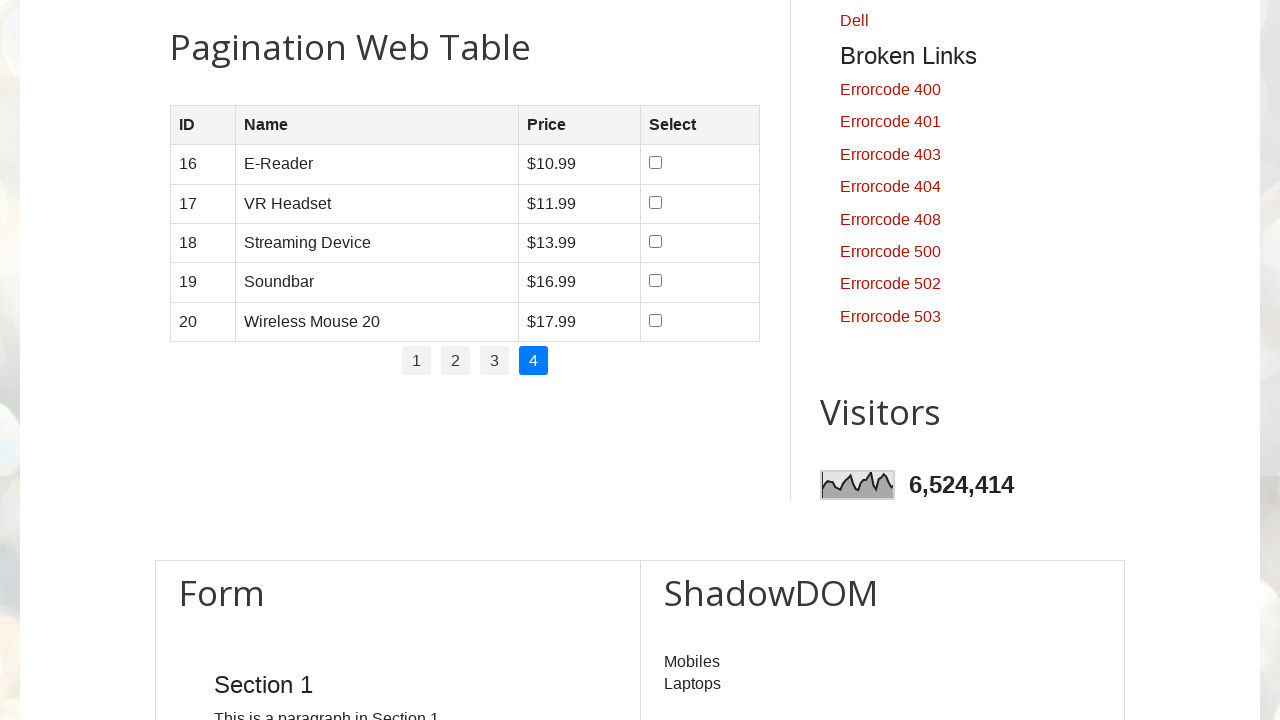